Tests that edits are saved when the input loses focus (blur event)

Starting URL: https://demo.playwright.dev/todomvc

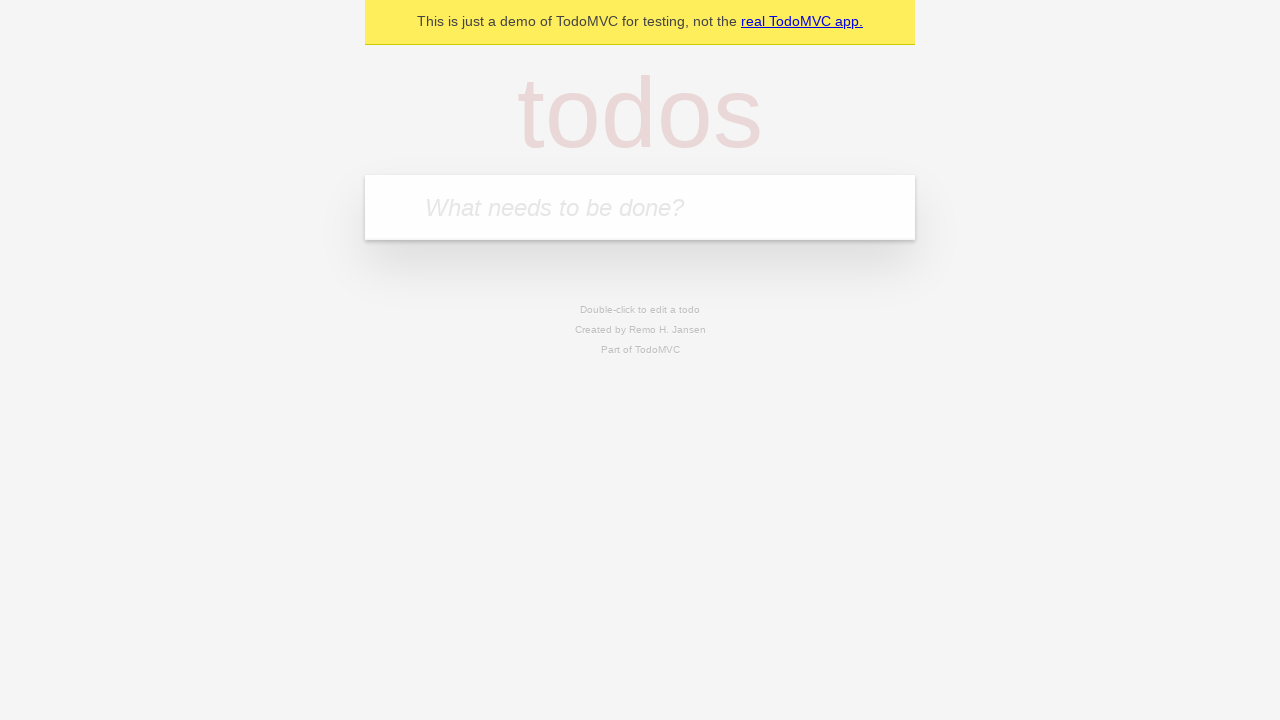

Filled todo input with 'buy some cheese' on internal:attr=[placeholder="What needs to be done?"i]
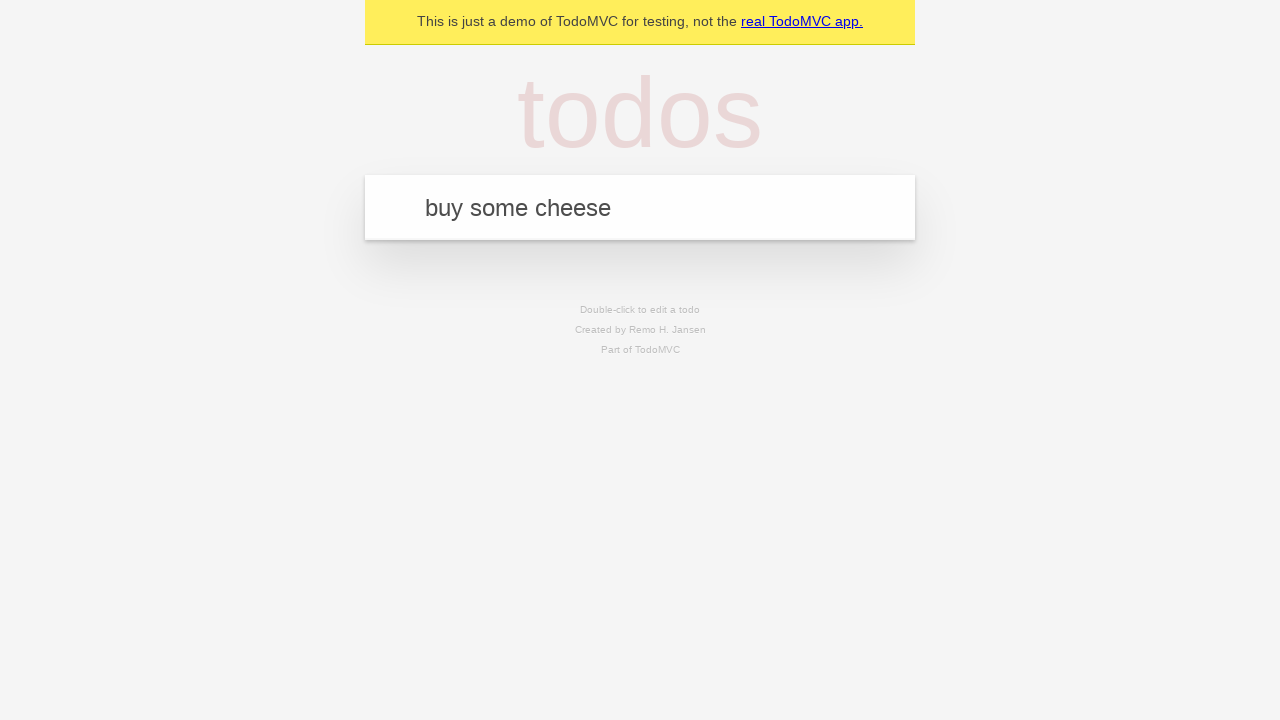

Pressed Enter to add first todo on internal:attr=[placeholder="What needs to be done?"i]
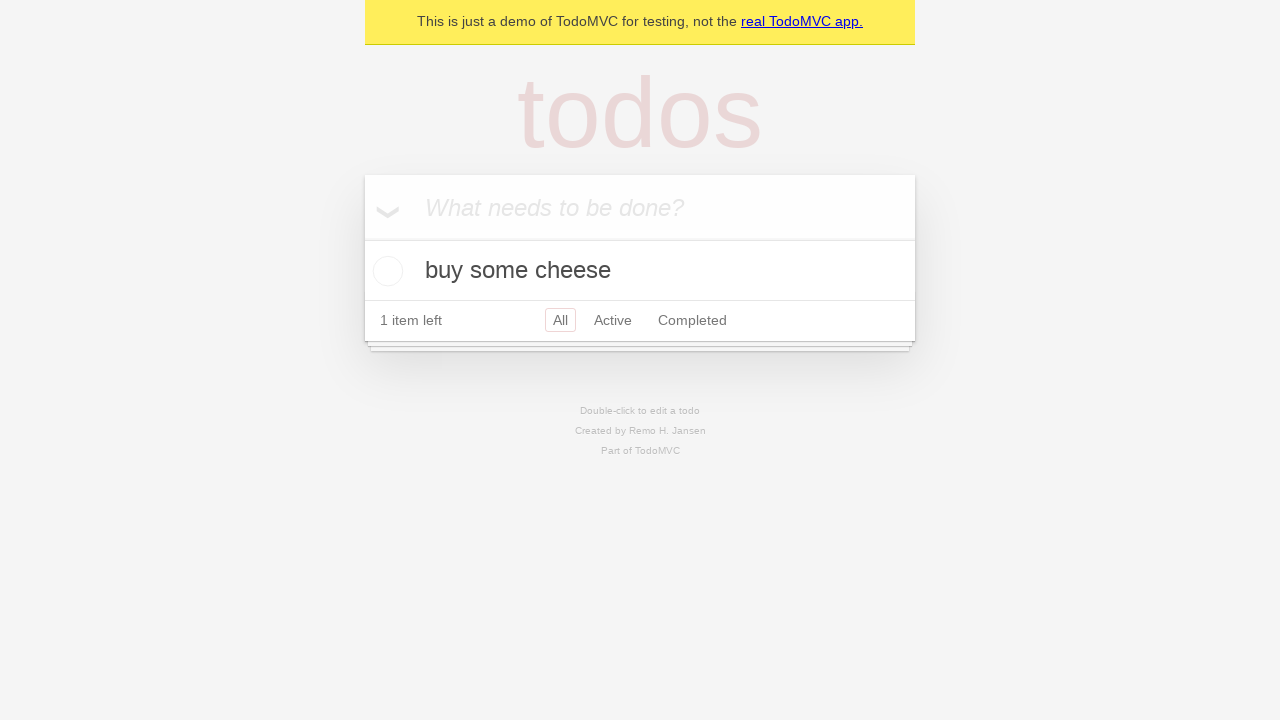

Filled todo input with 'feed the cat' on internal:attr=[placeholder="What needs to be done?"i]
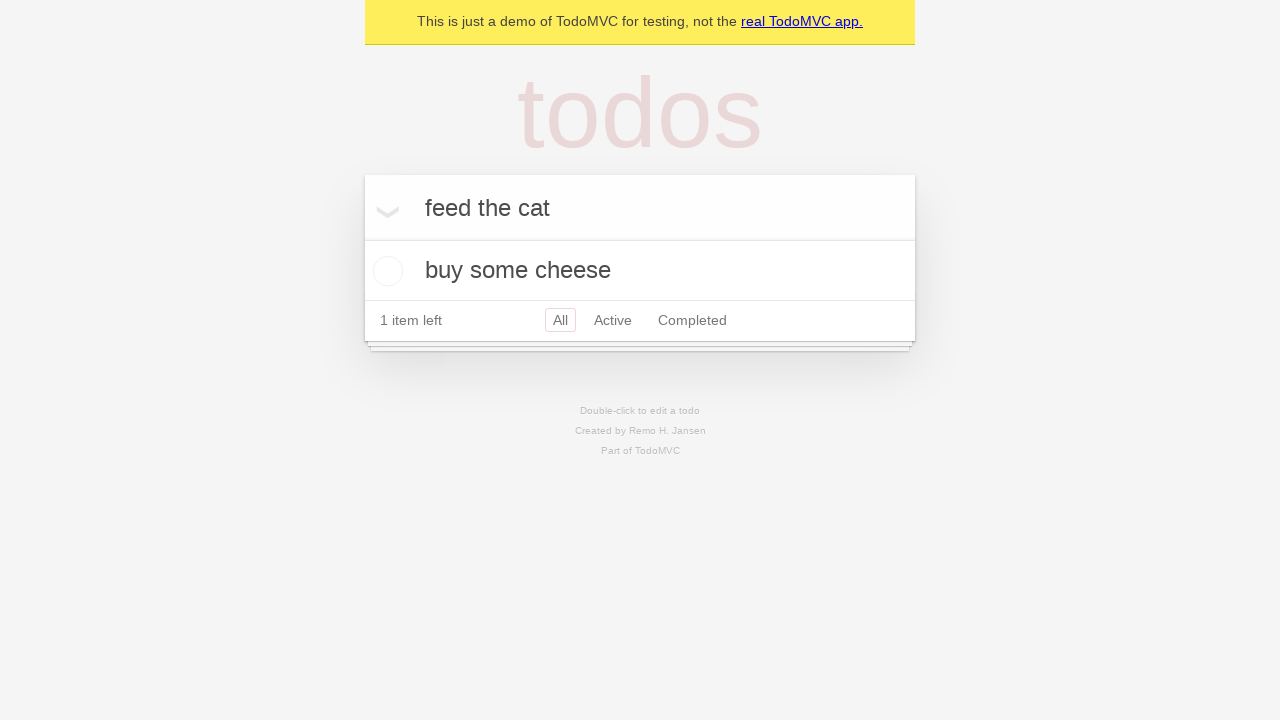

Pressed Enter to add second todo on internal:attr=[placeholder="What needs to be done?"i]
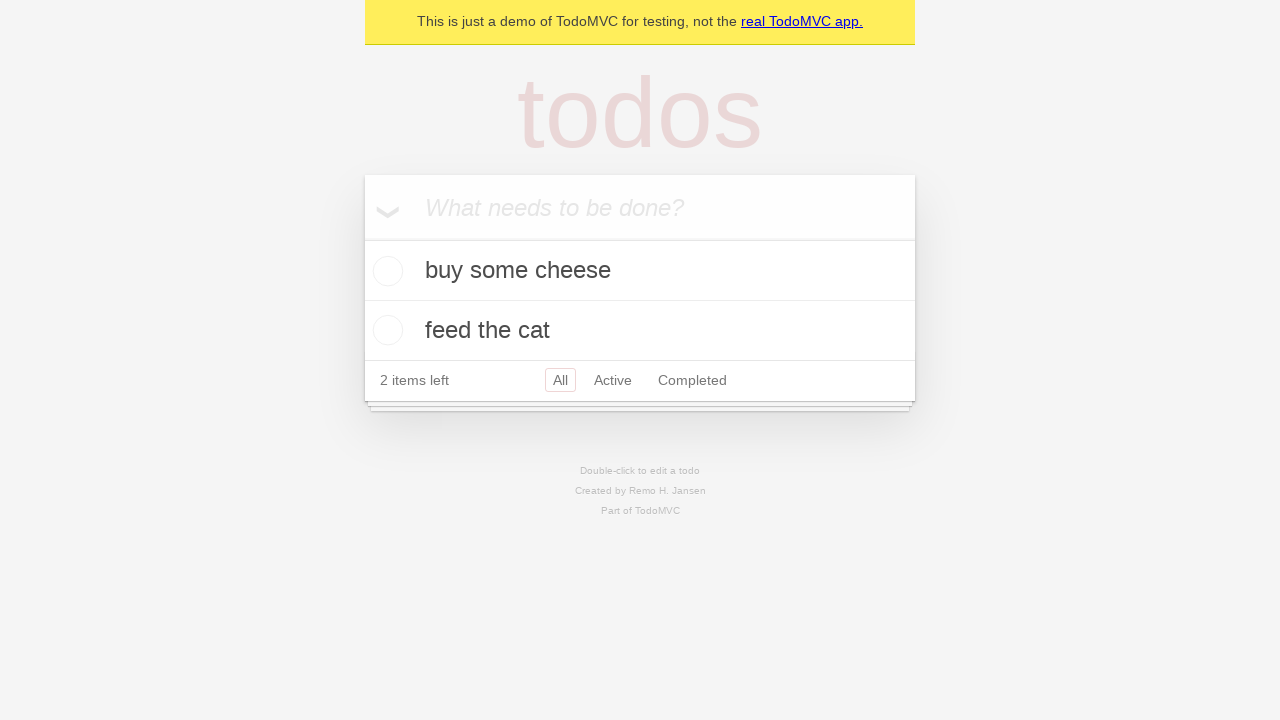

Filled todo input with 'book a doctors appointment' on internal:attr=[placeholder="What needs to be done?"i]
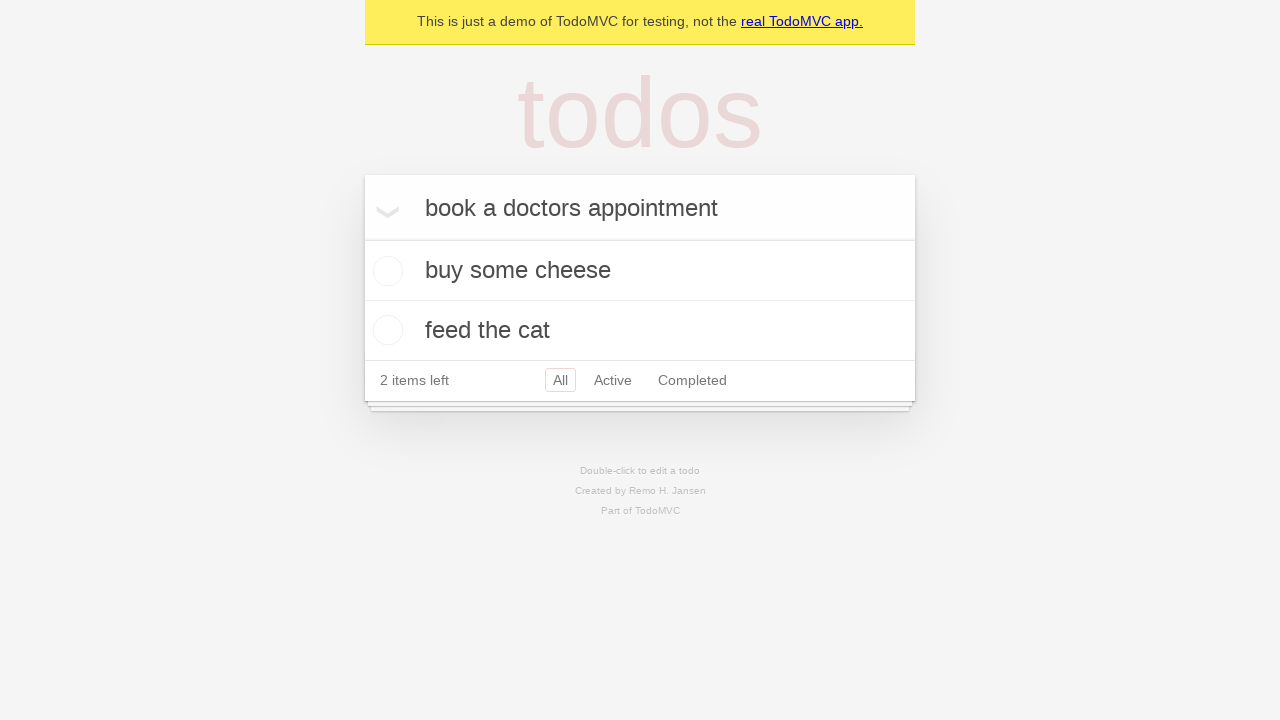

Pressed Enter to add third todo on internal:attr=[placeholder="What needs to be done?"i]
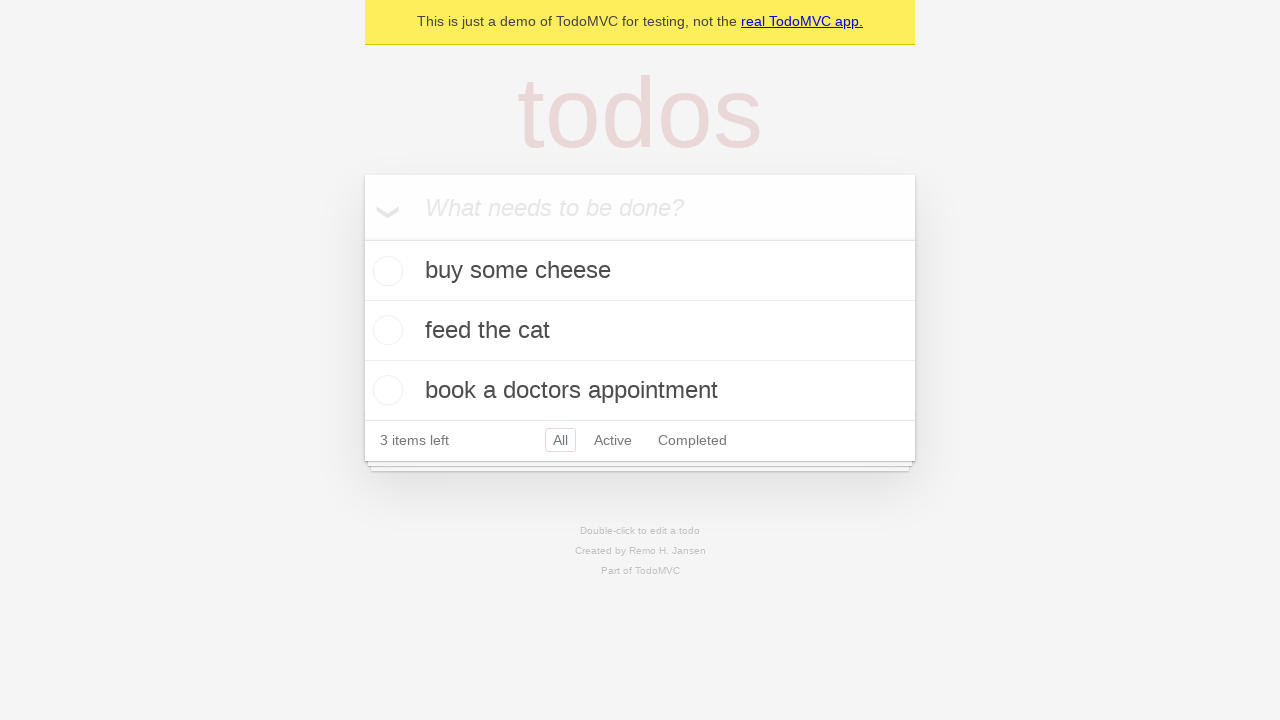

Double-clicked second todo to enter edit mode at (640, 331) on [data-testid='todo-item'] >> nth=1
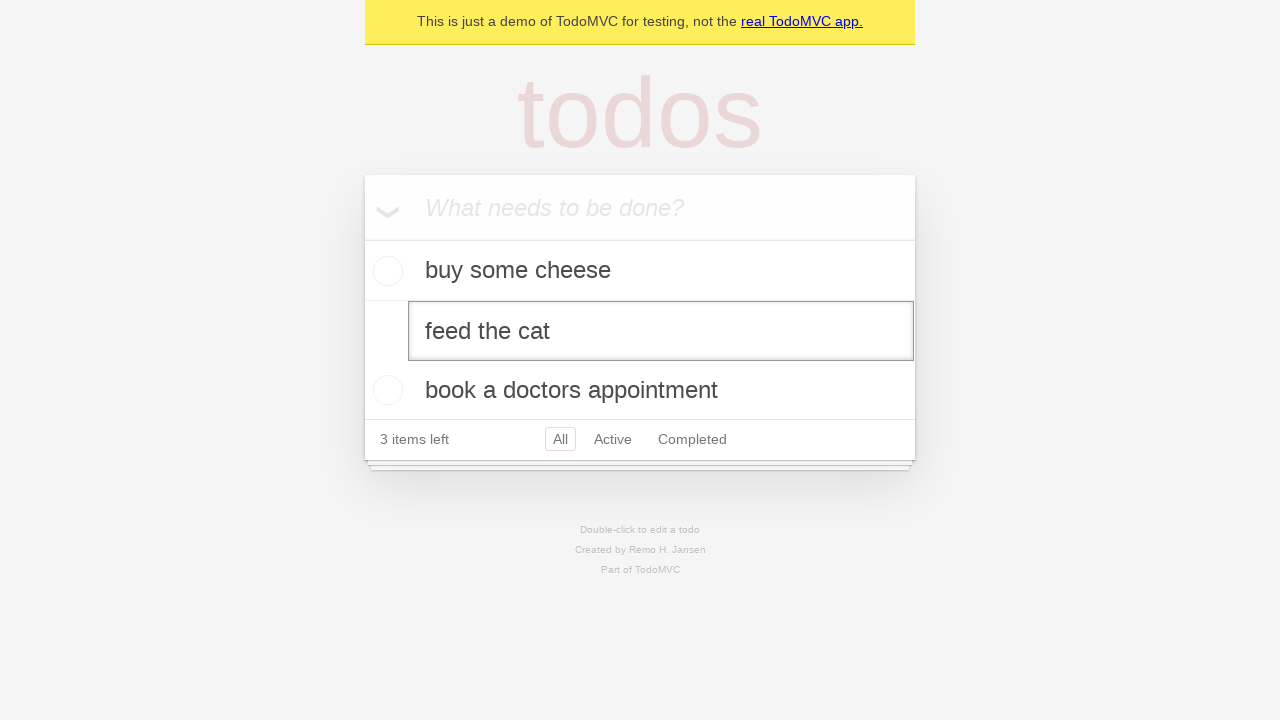

Changed todo text to 'buy some sausages' on [data-testid='todo-item'] >> nth=1 >> internal:role=textbox[name="Edit"i]
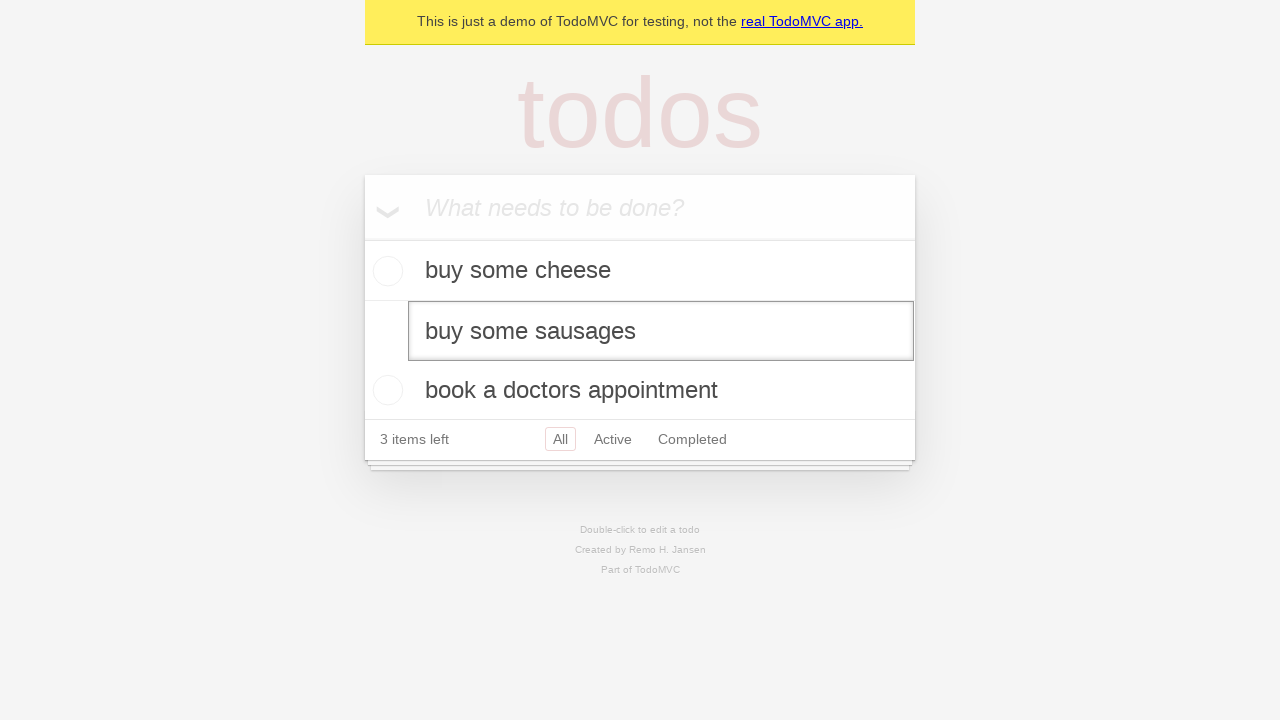

Dispatched blur event to save todo edits
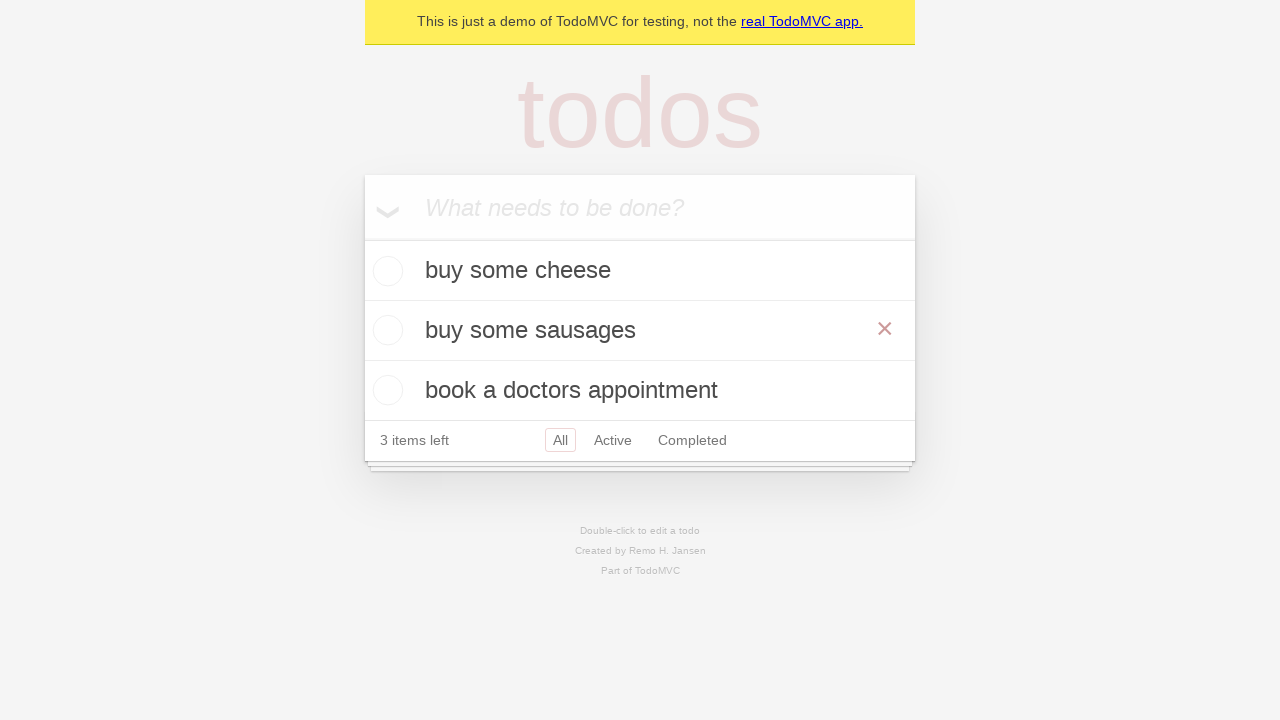

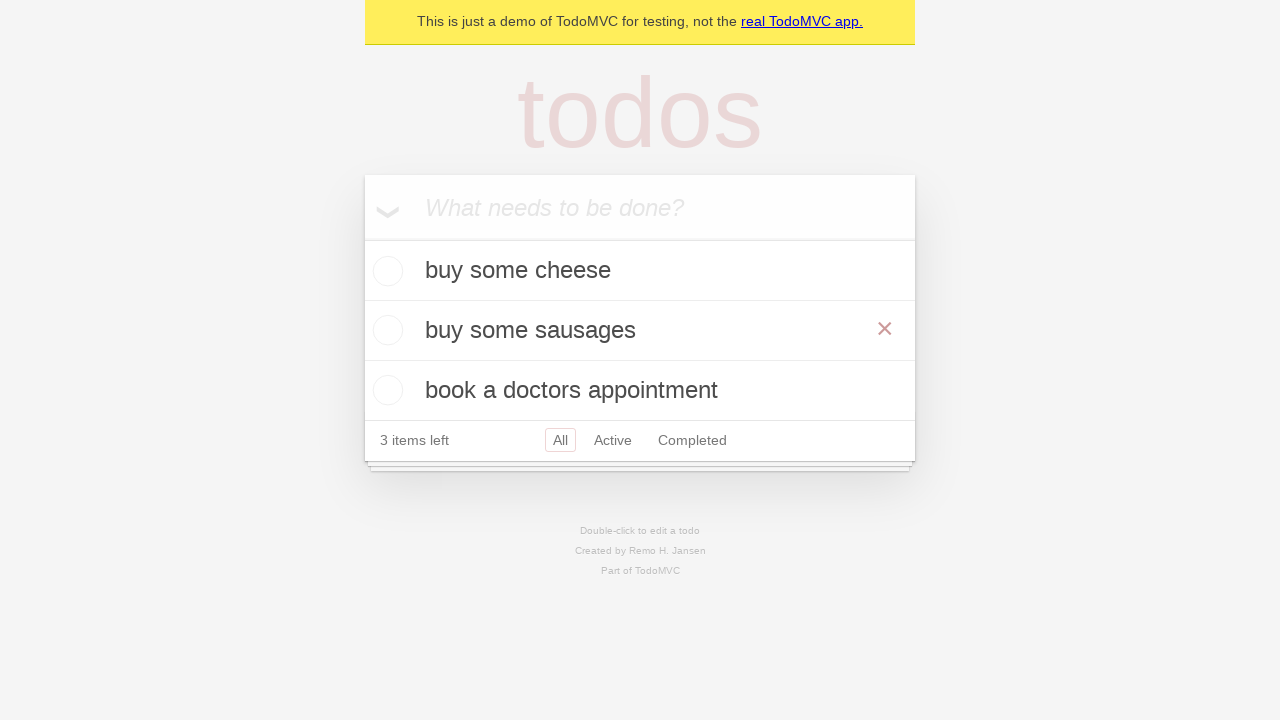